Tests navigation to Form Fields page and fills in the name input field on a practice automation website

Starting URL: https://practice-automation.com/

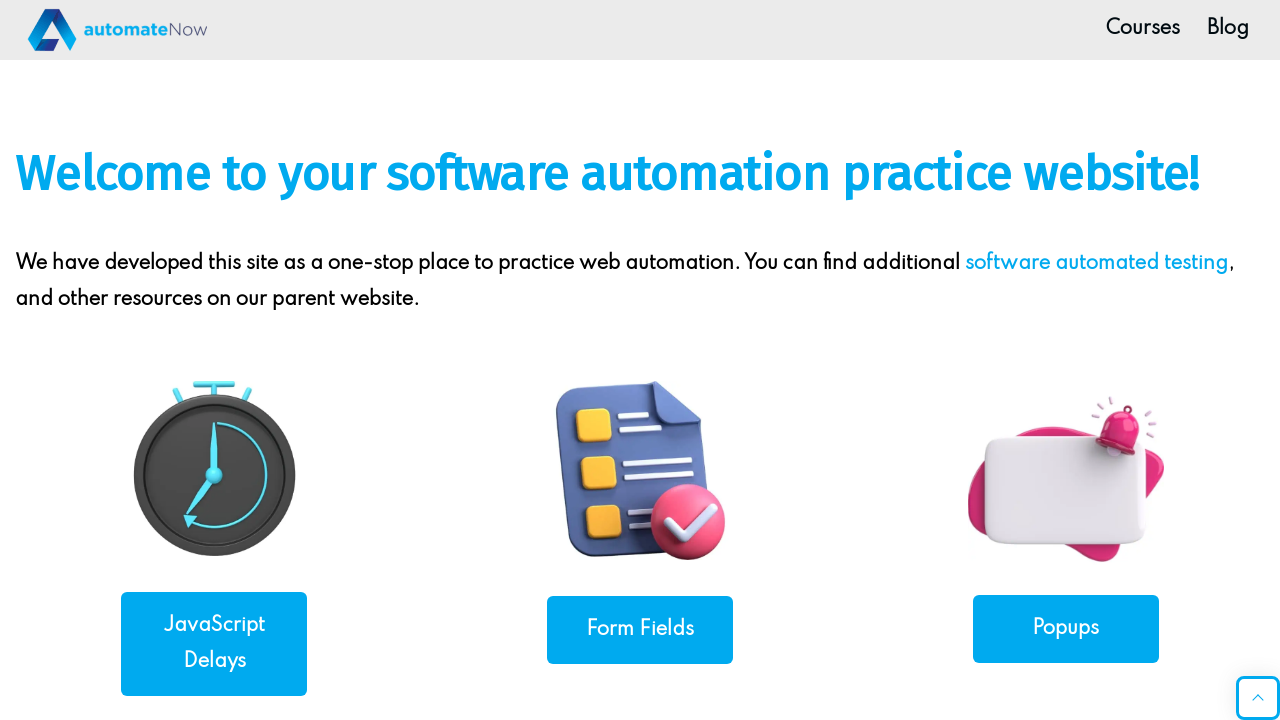

Form Fields link is visible
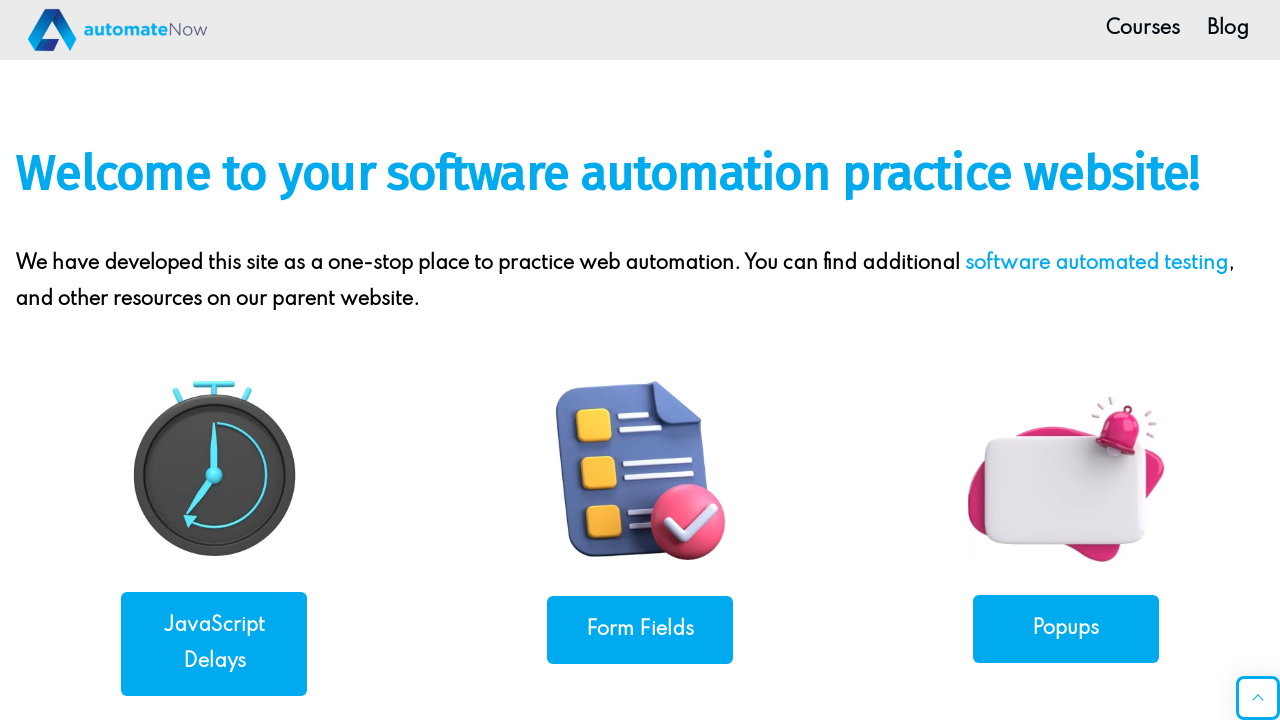

Clicked Form Fields link to navigate to form page at (640, 630) on xpath=//a[text()='Form Fields']
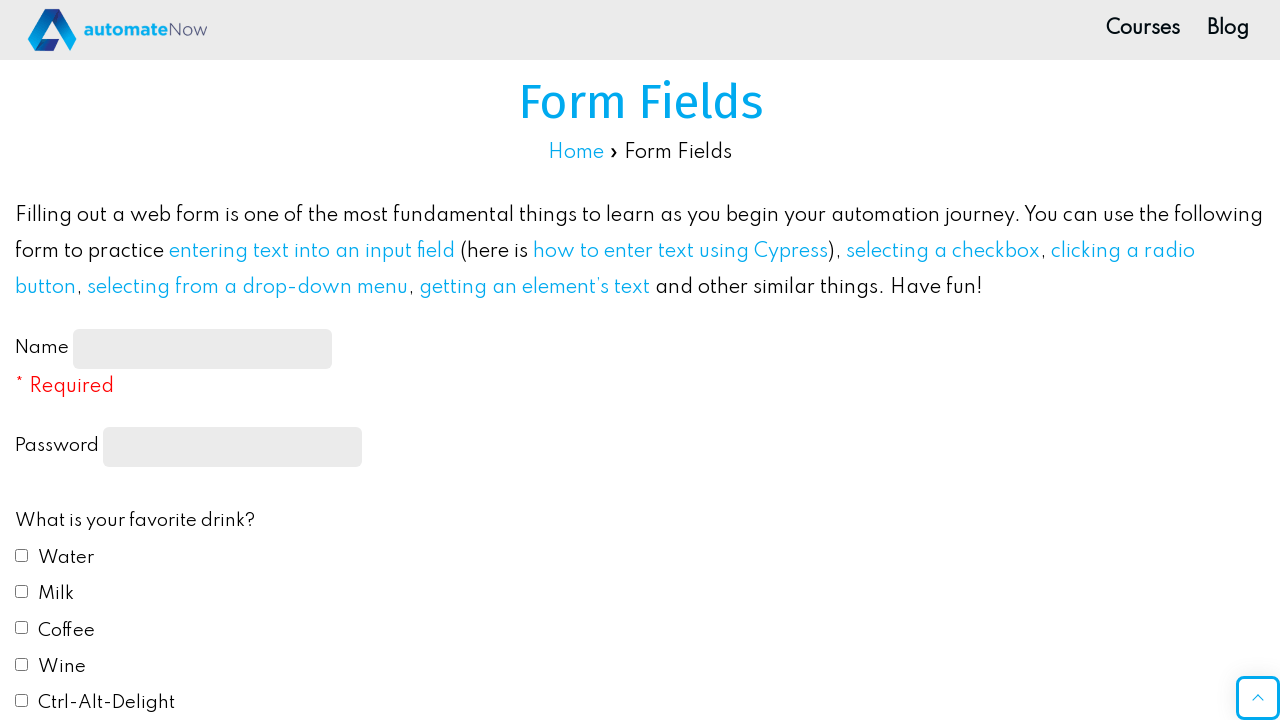

Name input field is visible on Form Fields page
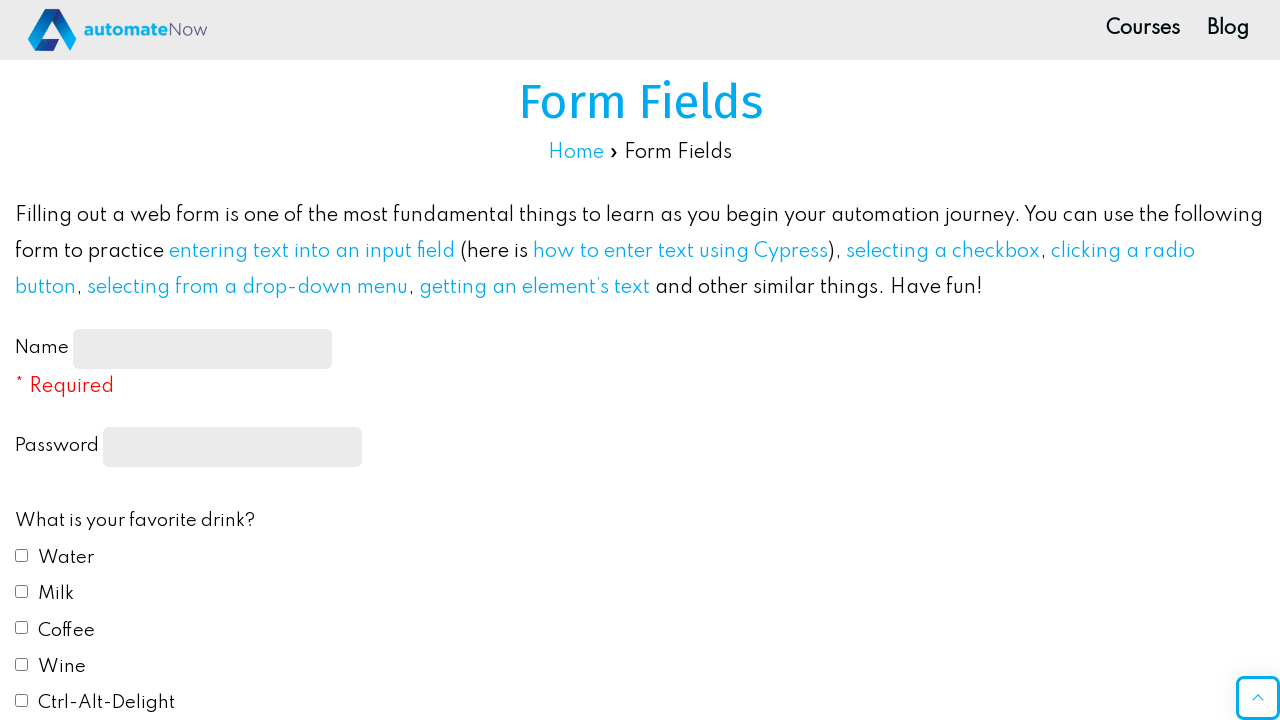

Filled name input field with 'Rajesh Kumar' on #name-input
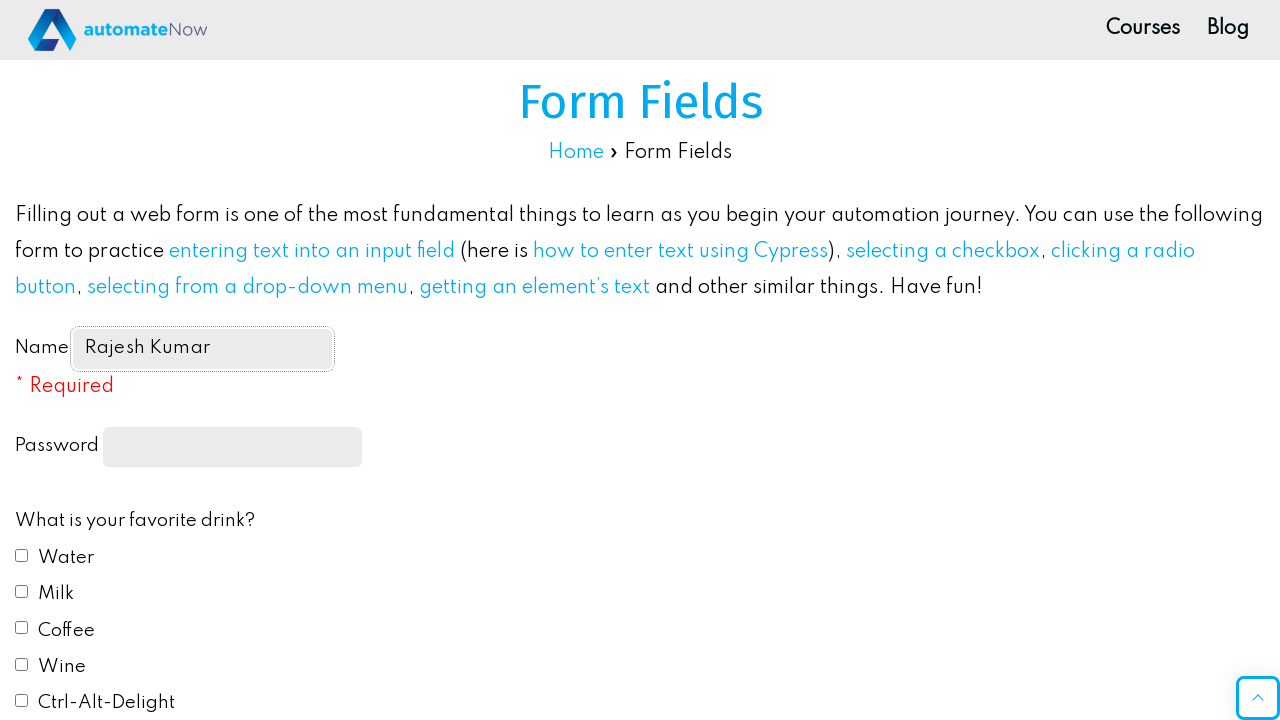

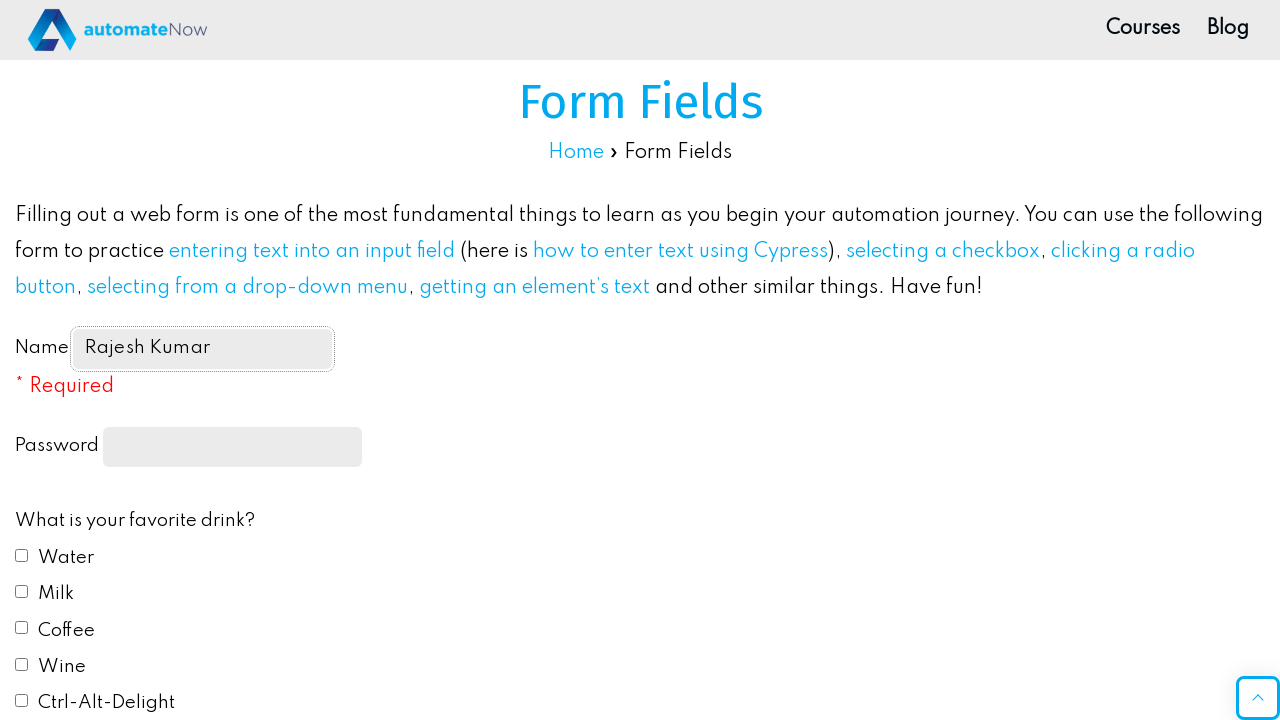